Tests drag and drop functionality on the jQuery UI droppable demo page by dragging an element and dropping it onto a target droppable area within an iframe.

Starting URL: http://jqueryui.com/droppable/

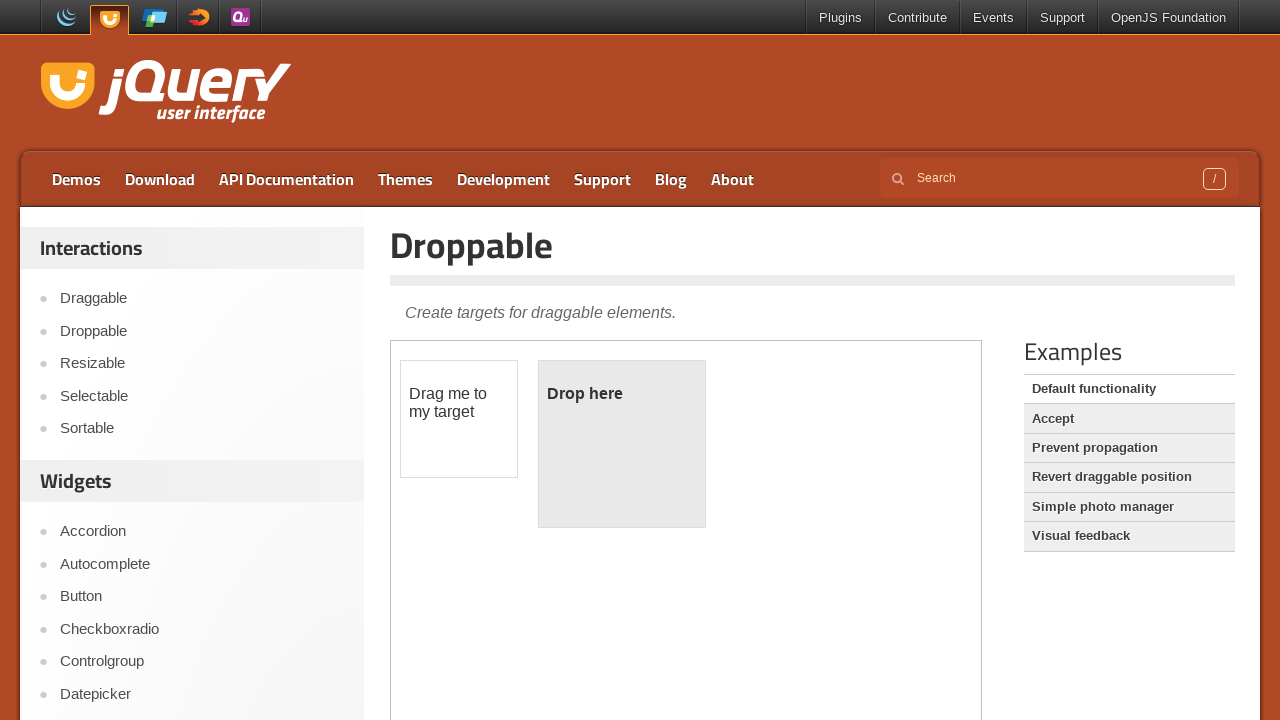

Located iframe with demo-frame class
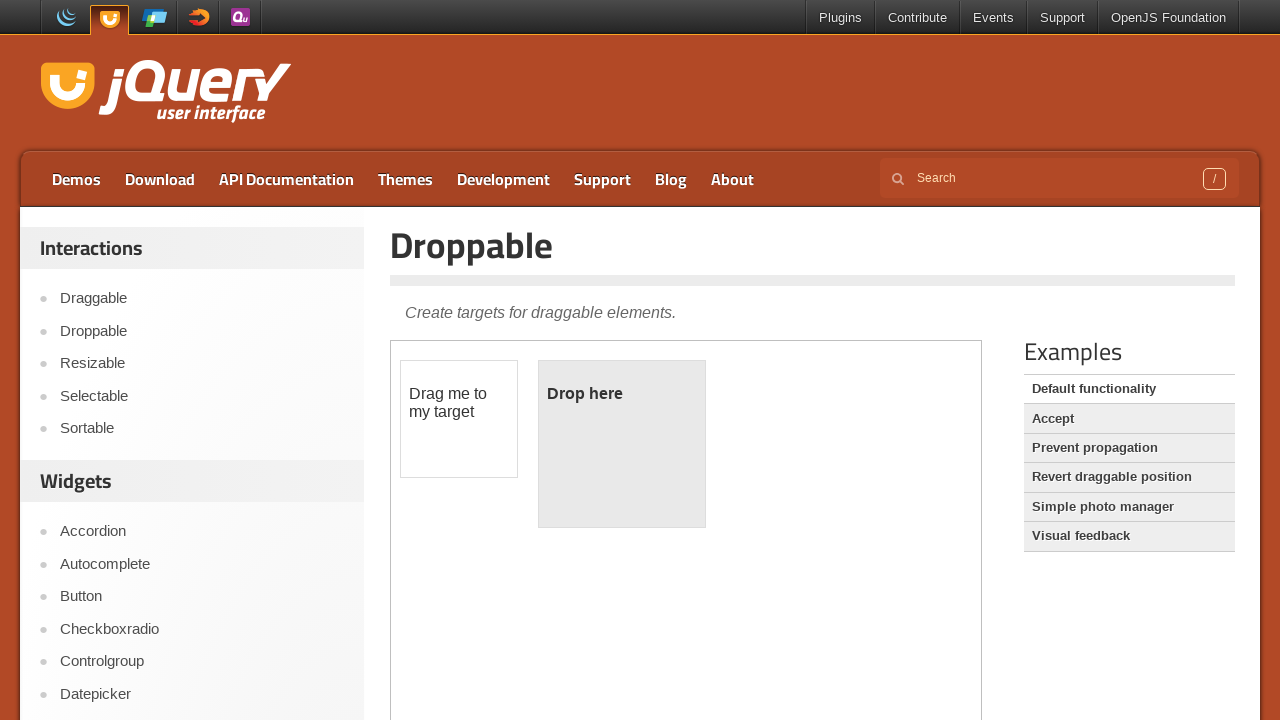

Located draggable element with id 'draggable'
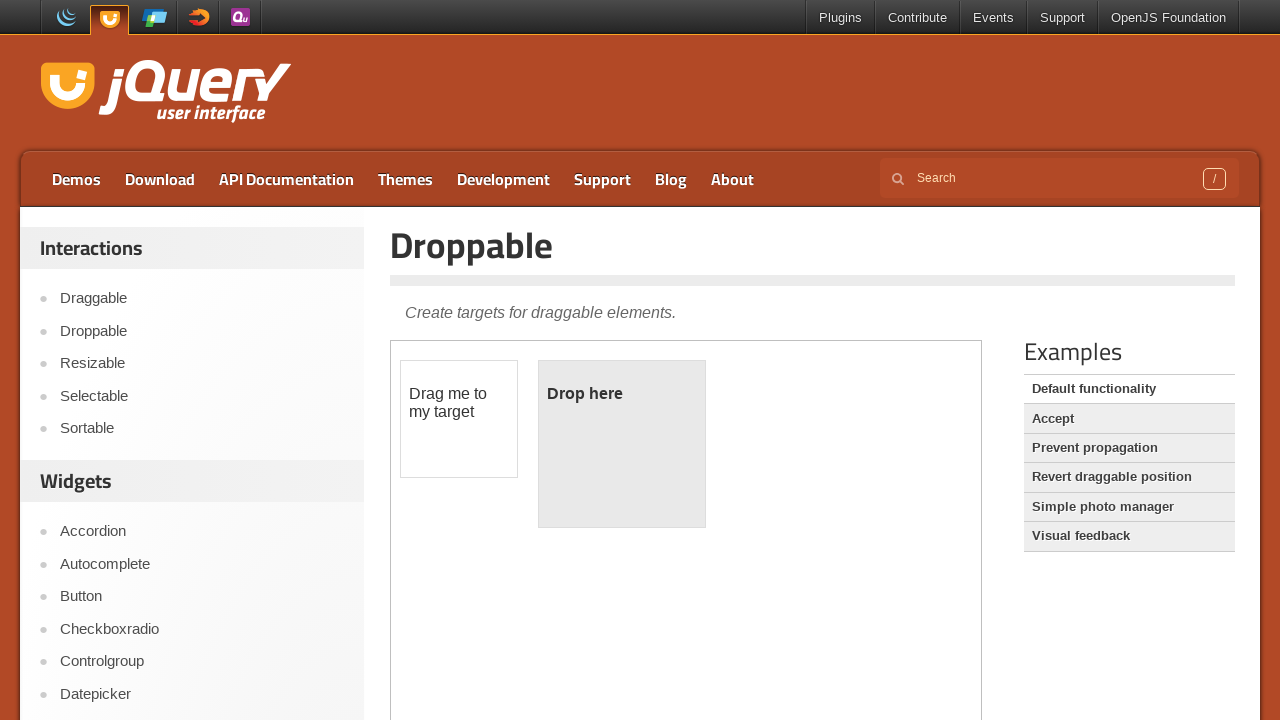

Located droppable element with id 'droppable'
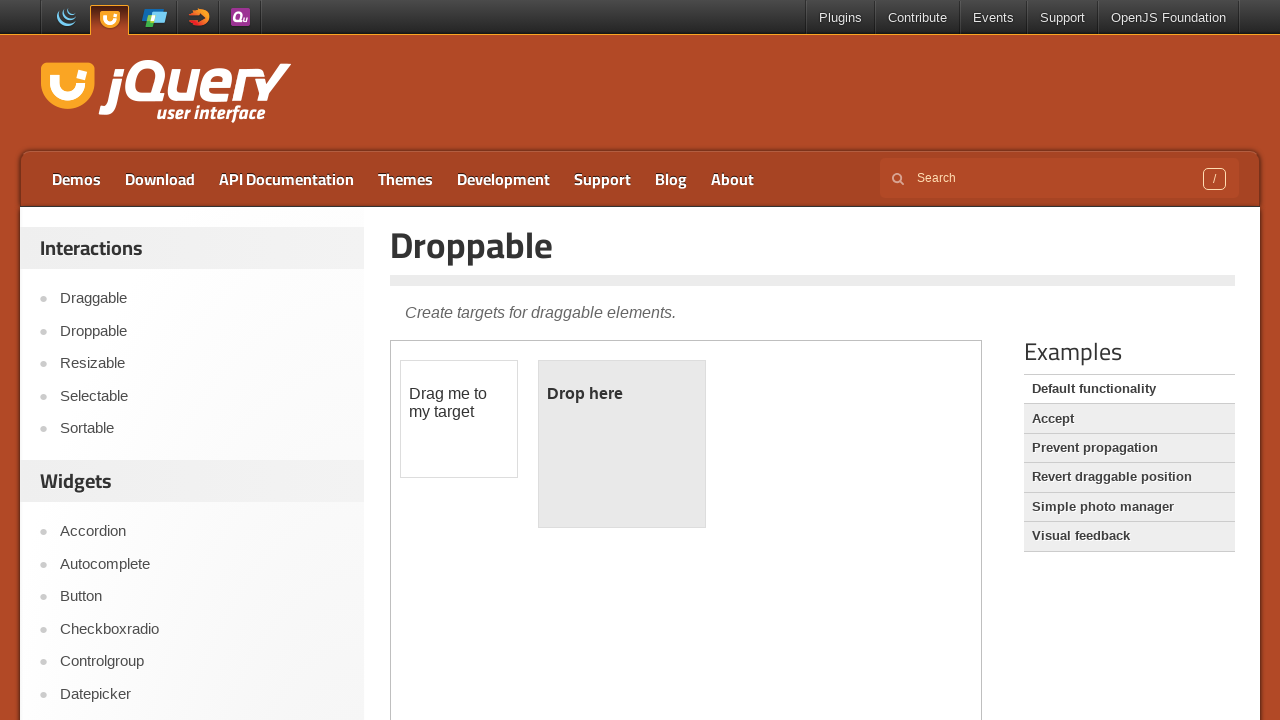

Dragged draggable element onto droppable area at (622, 444)
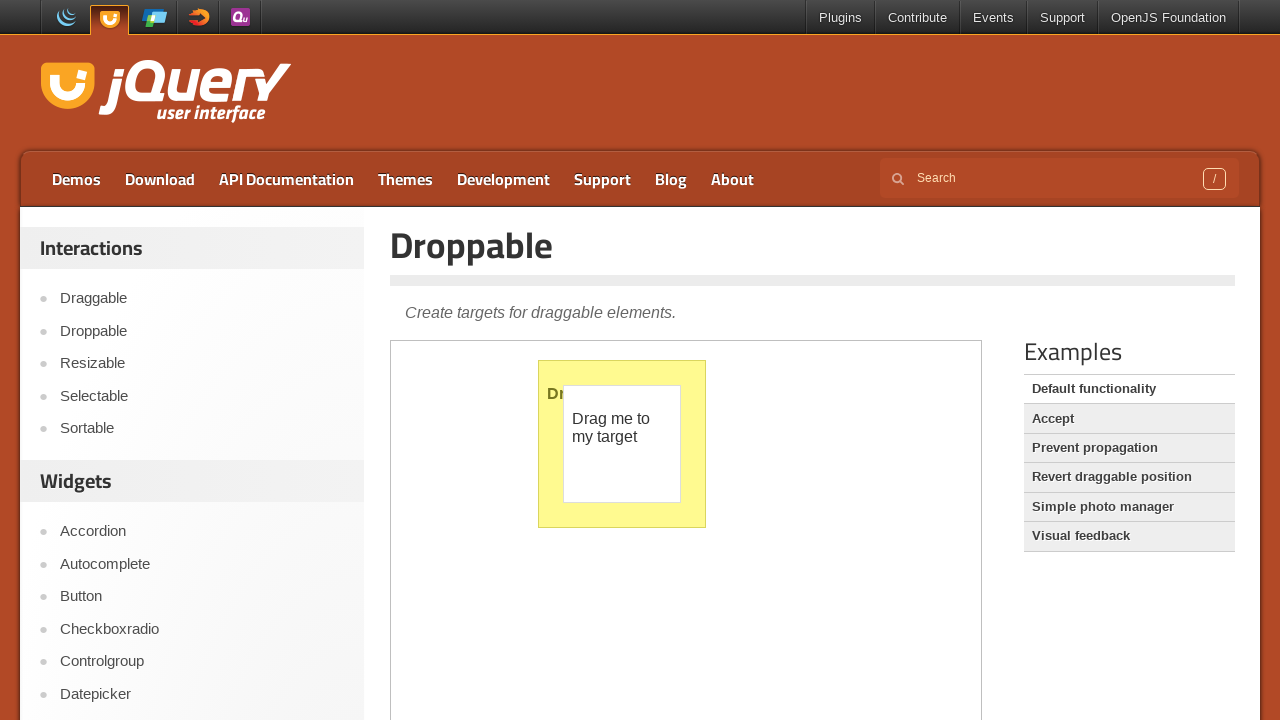

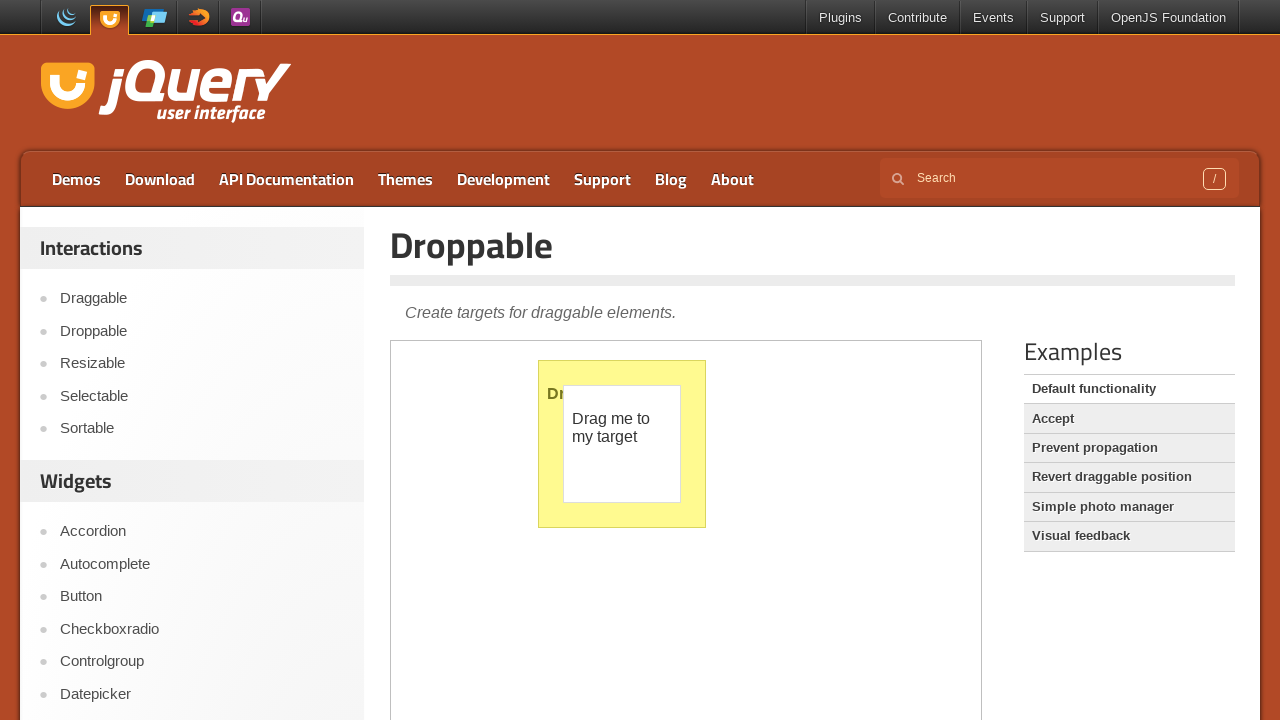